Tests a loading images page by waiting for the "Done!" text to appear, then verifies that div and image elements are present on the page

Starting URL: https://bonigarcia.dev/selenium-webdriver-java/loading-images.html

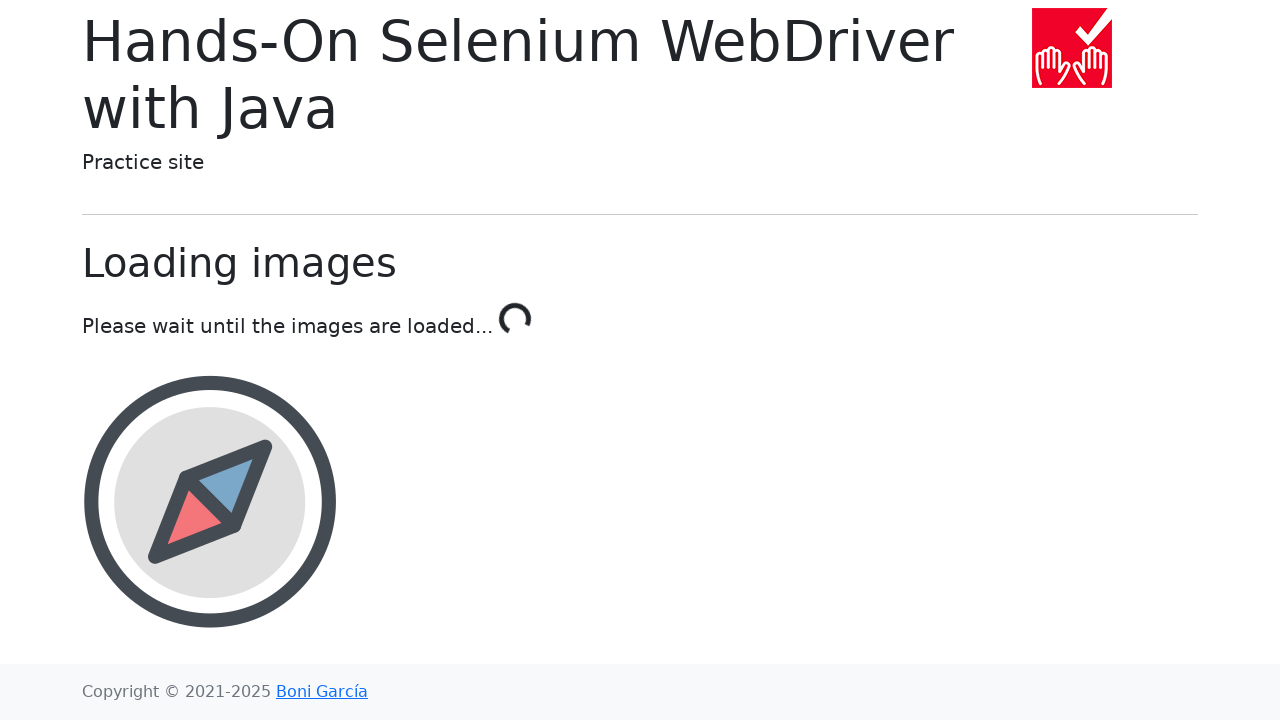

Navigated to loading images page
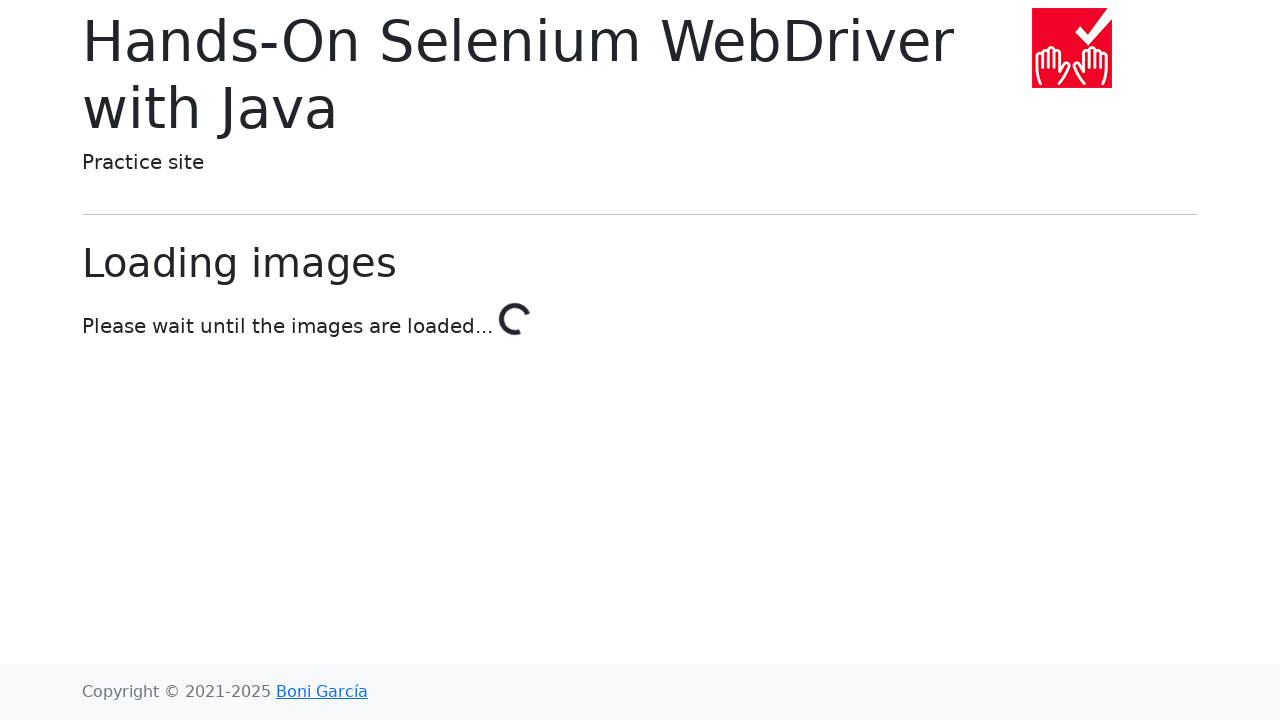

Waited for 'Done!' text to appear indicating images have loaded
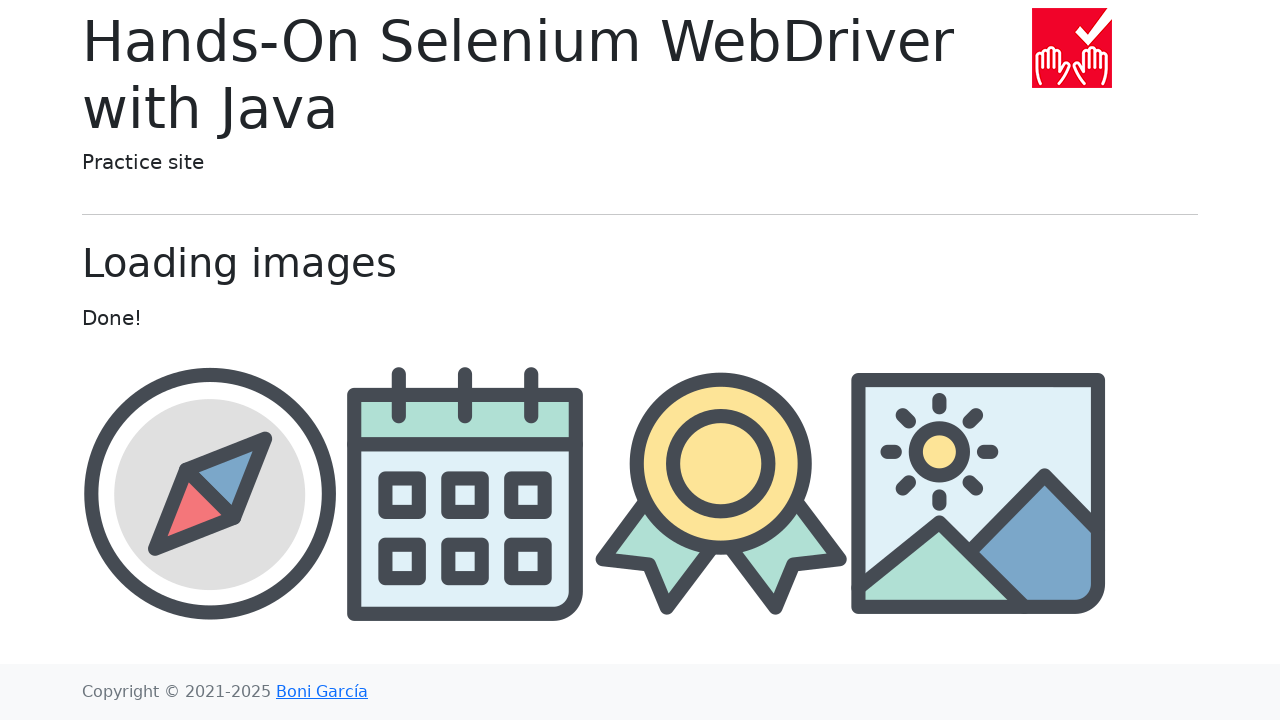

Located all div elements on the page
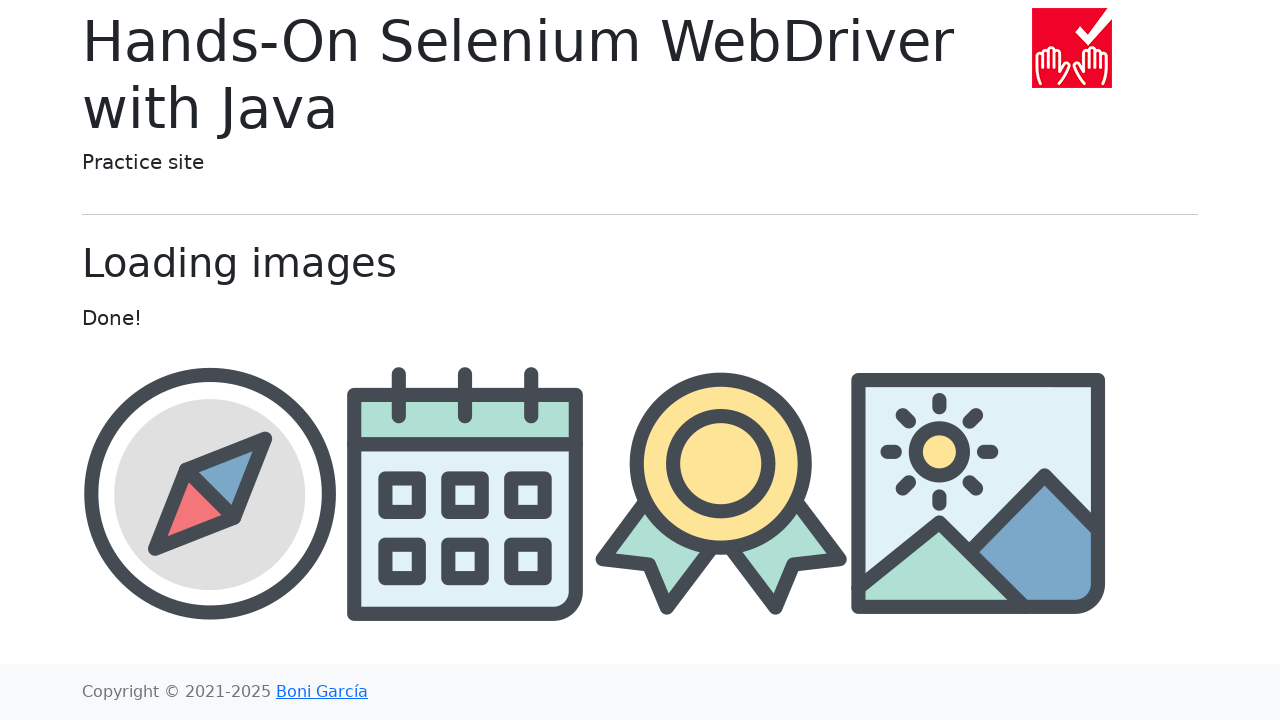

Located all image elements within div elements
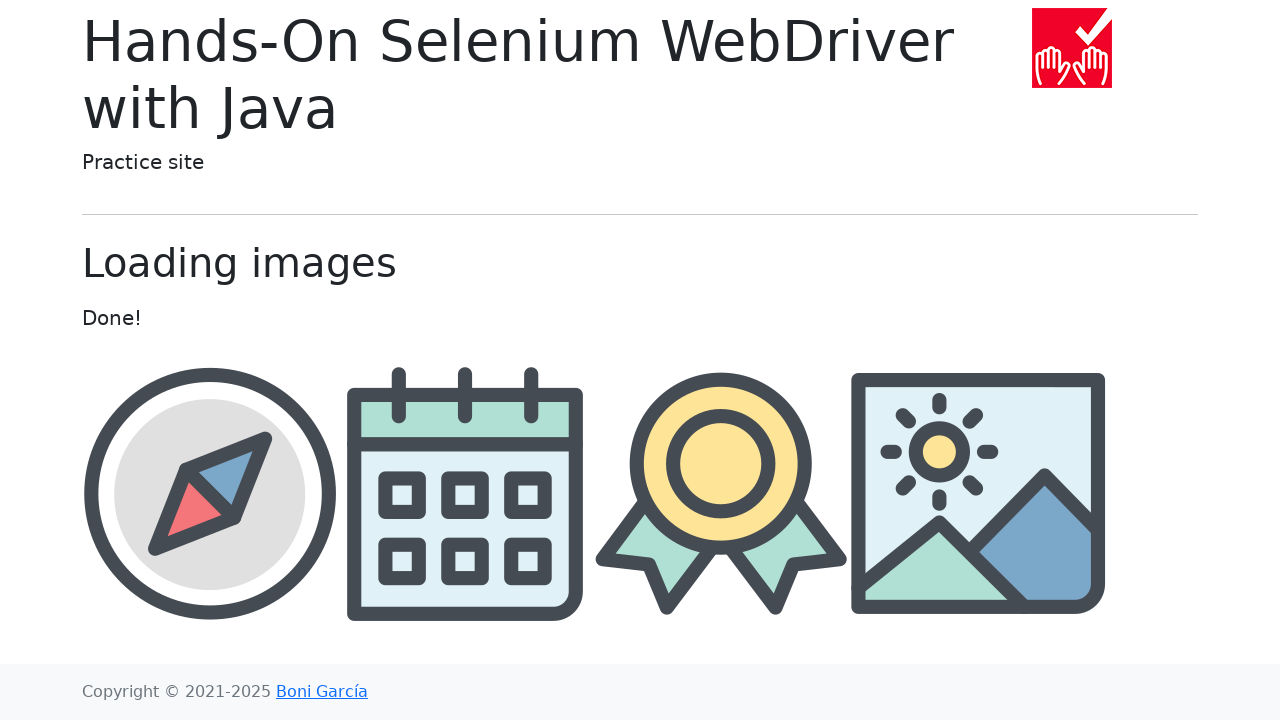

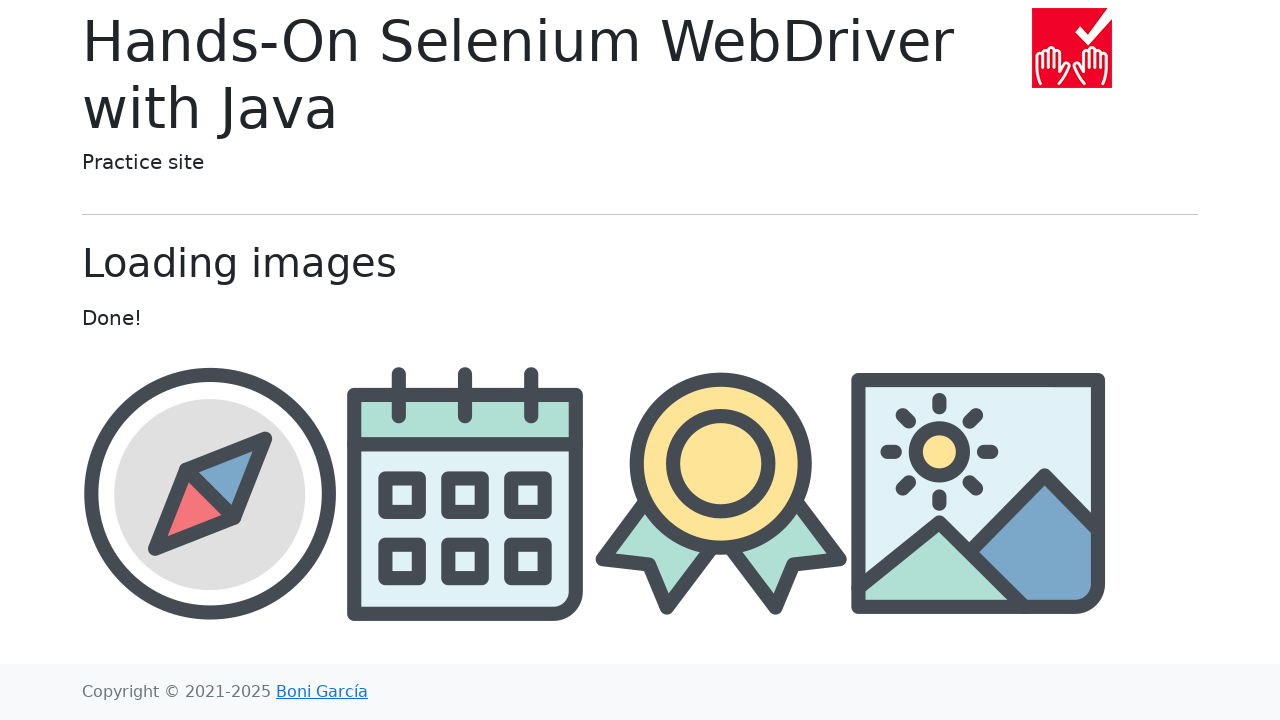